Verifies that the page title of the OrangeHRM application is correct

Starting URL: https://opensource-demo.orangehrmlive.com/web/index.php/auth/login

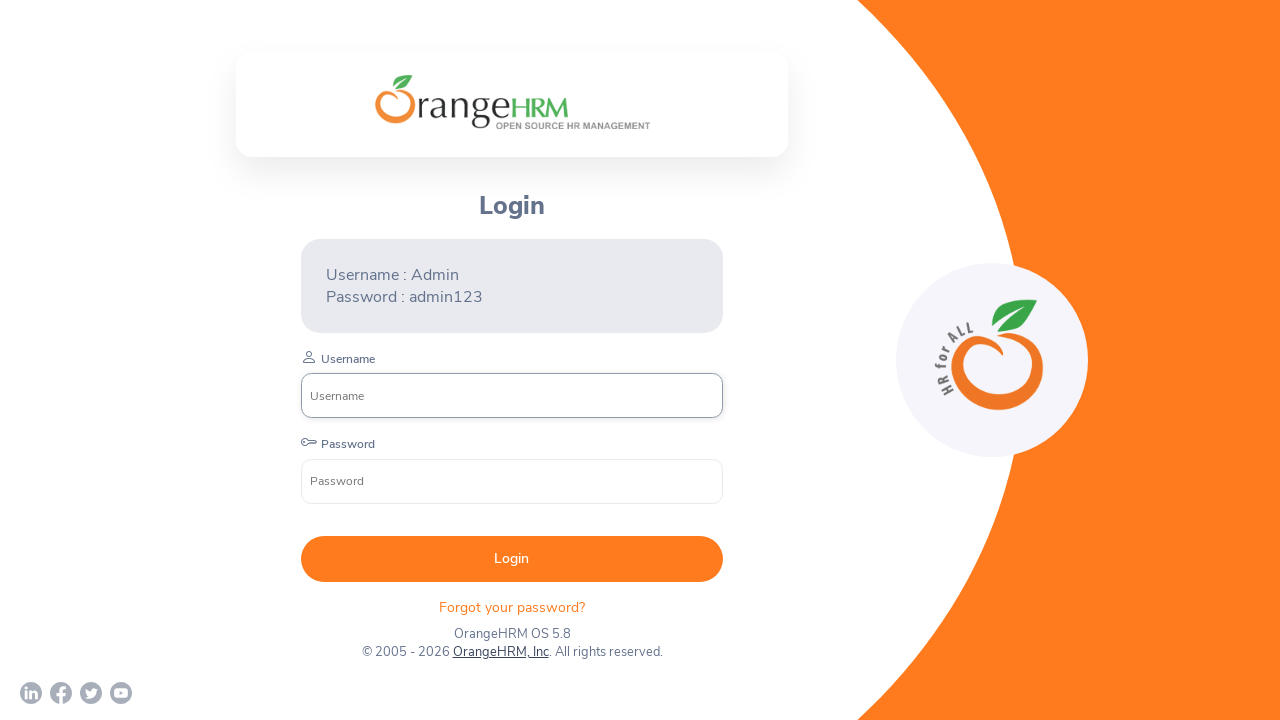

Page loaded - DOM content loaded state reached
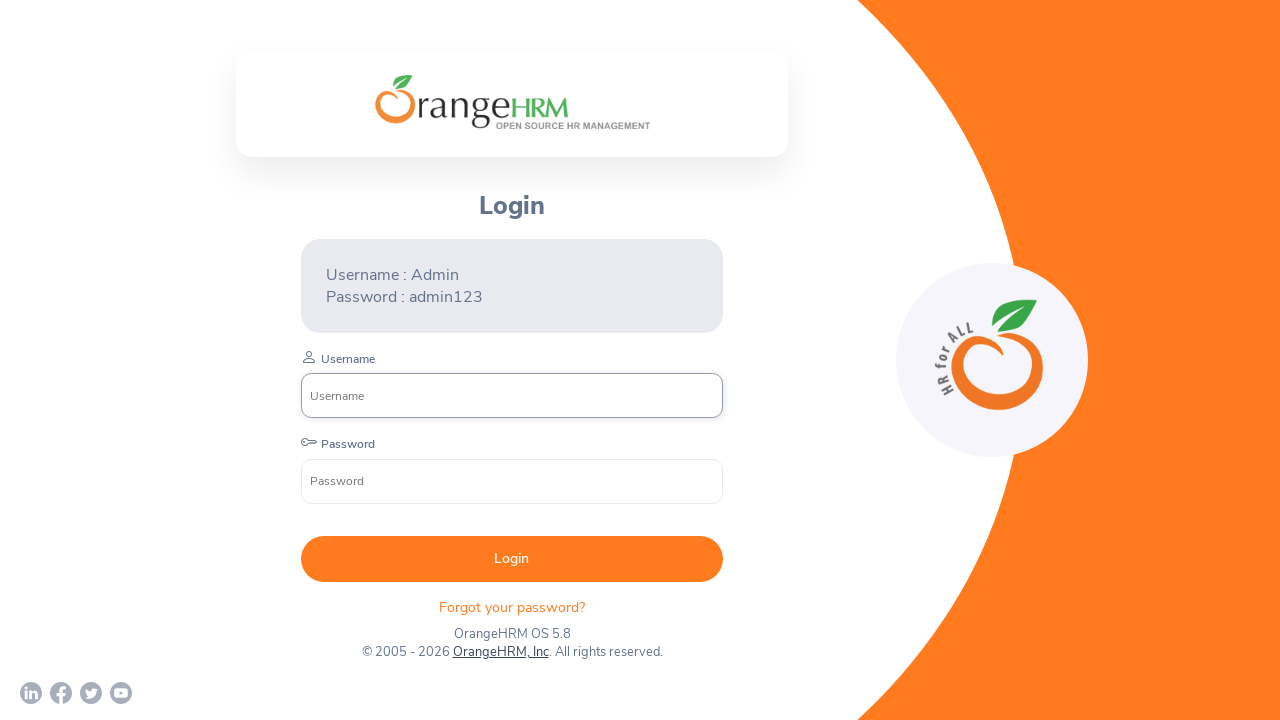

Verified page title is 'OrangeHRM'
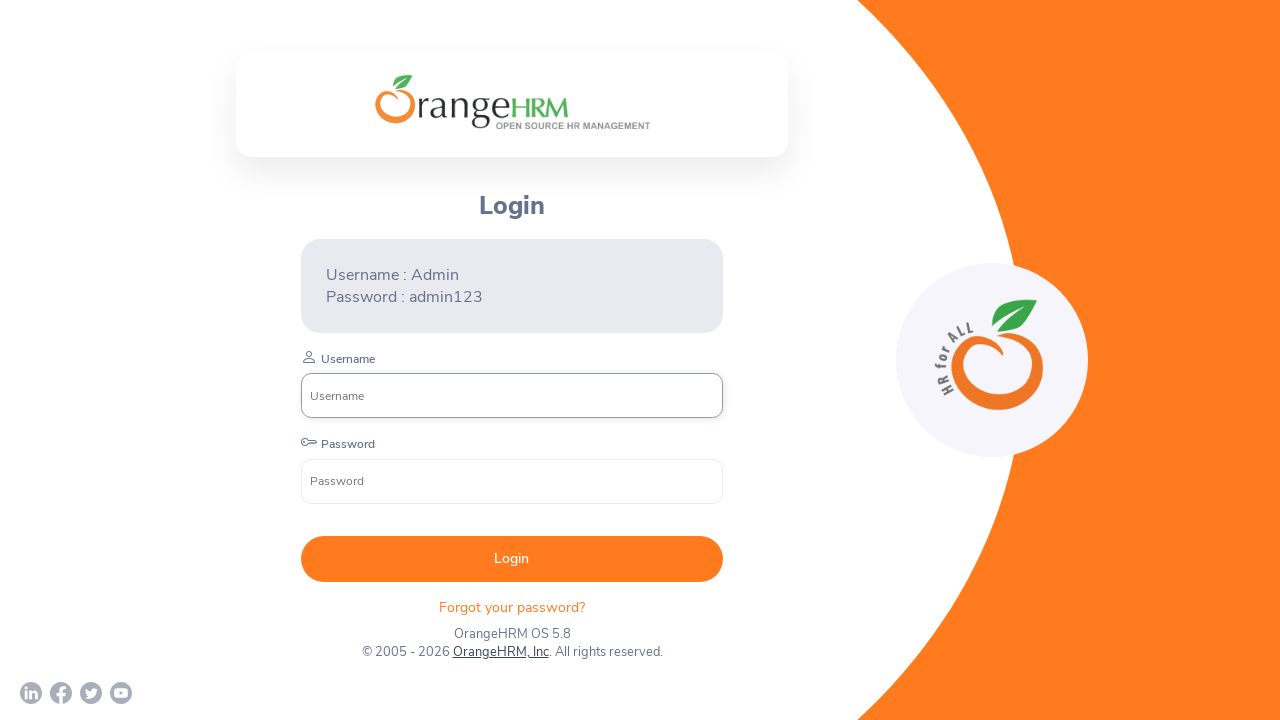

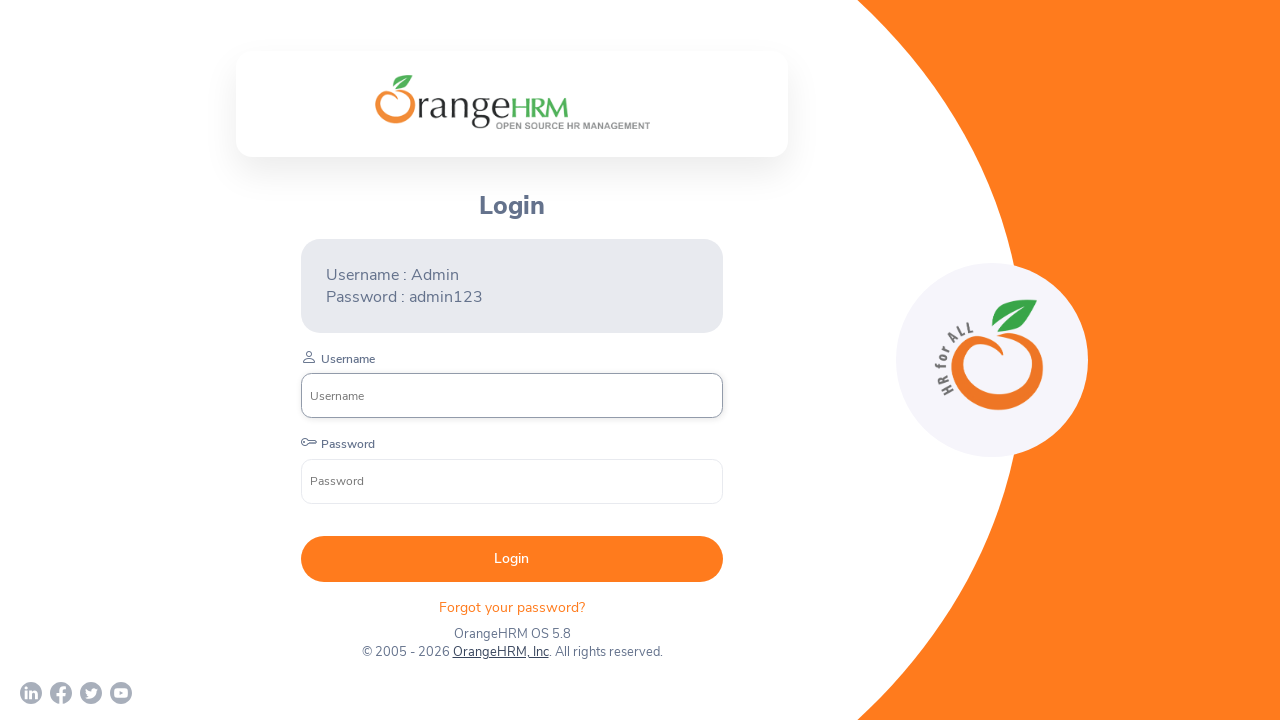